Tests page scrolling functionality by scrolling down the page in increments and then scrolling back up

Starting URL: https://www.selenium.dev/

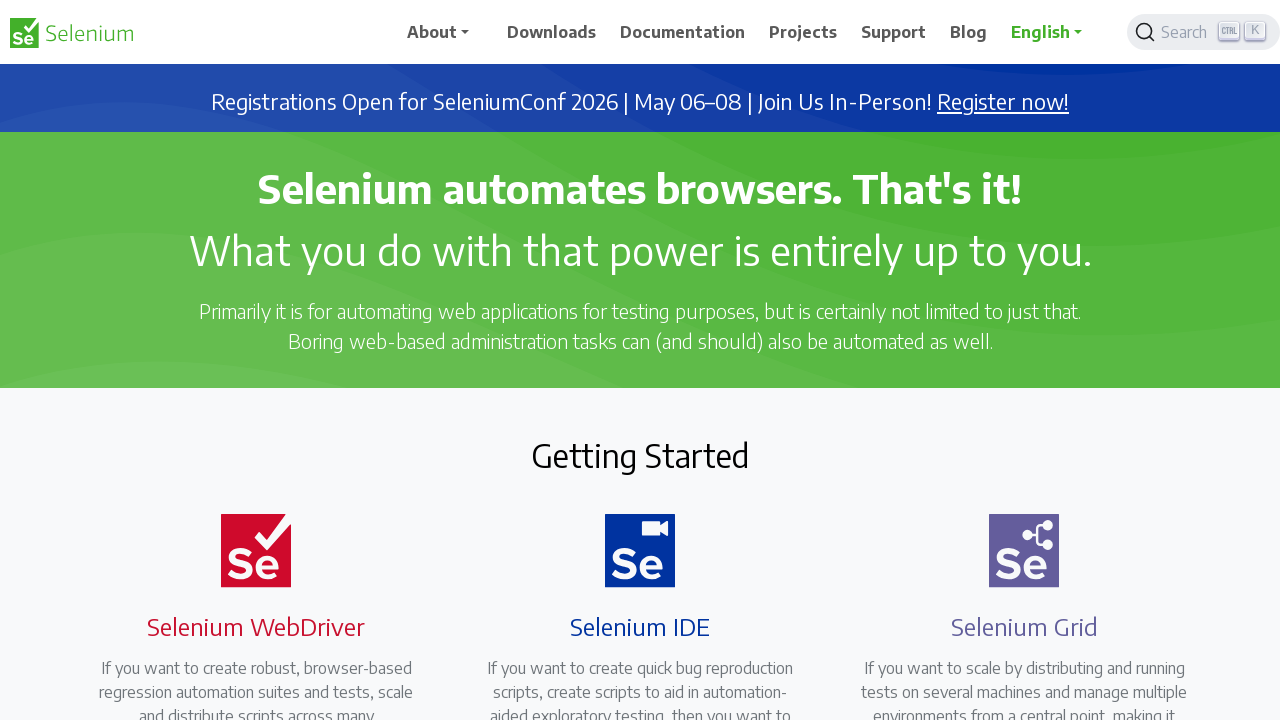

Scrolled down 500 pixels (increment 1 of 3)
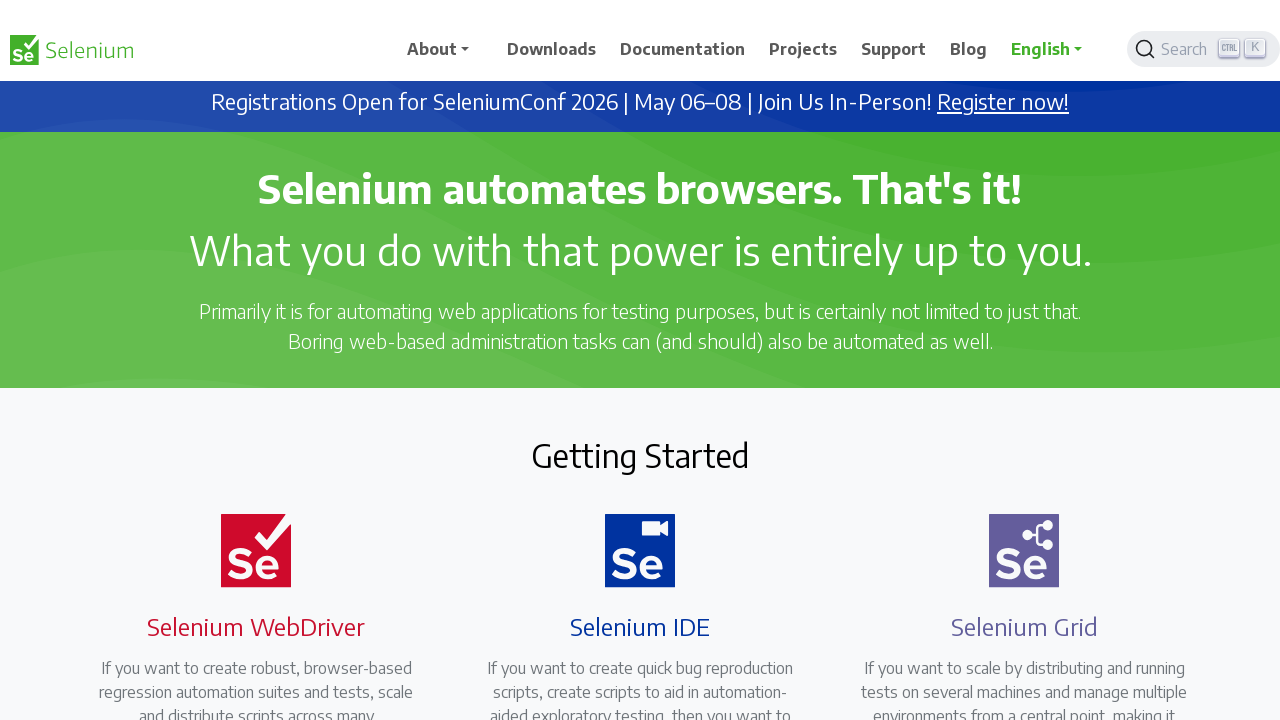

Waited 500ms after scrolling
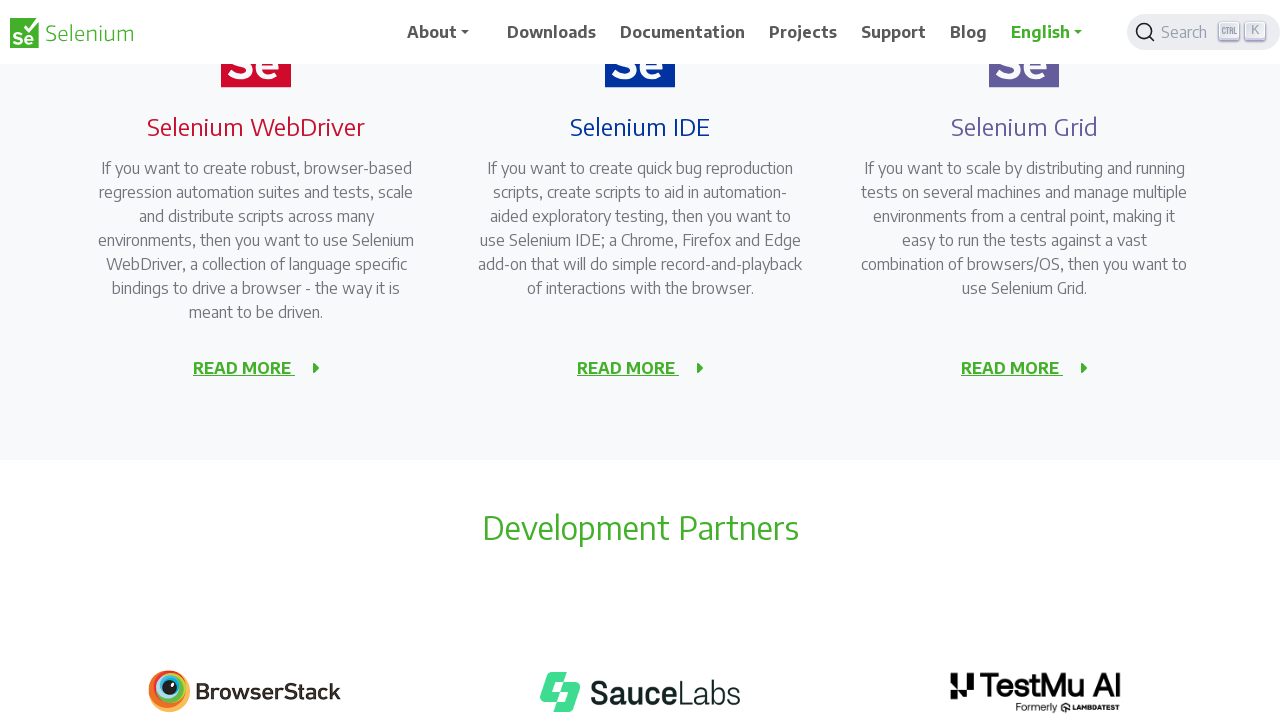

Scrolled down 500 pixels (increment 2 of 3)
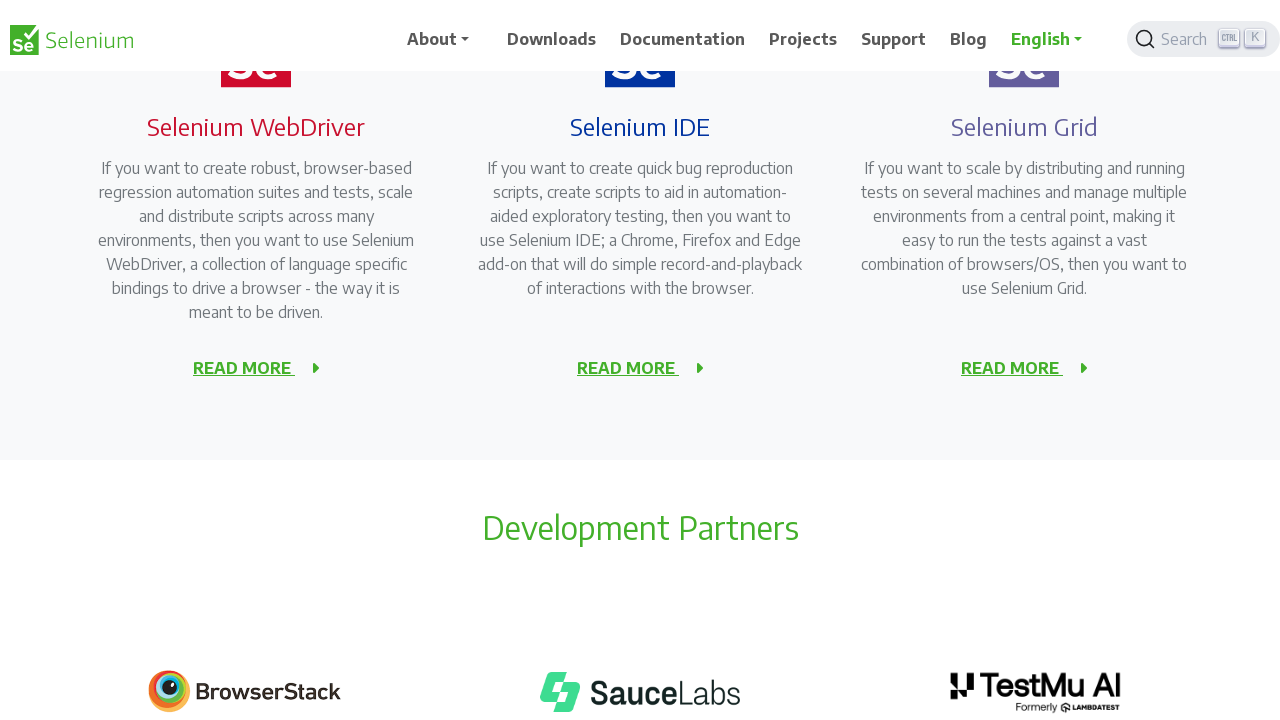

Waited 500ms after scrolling
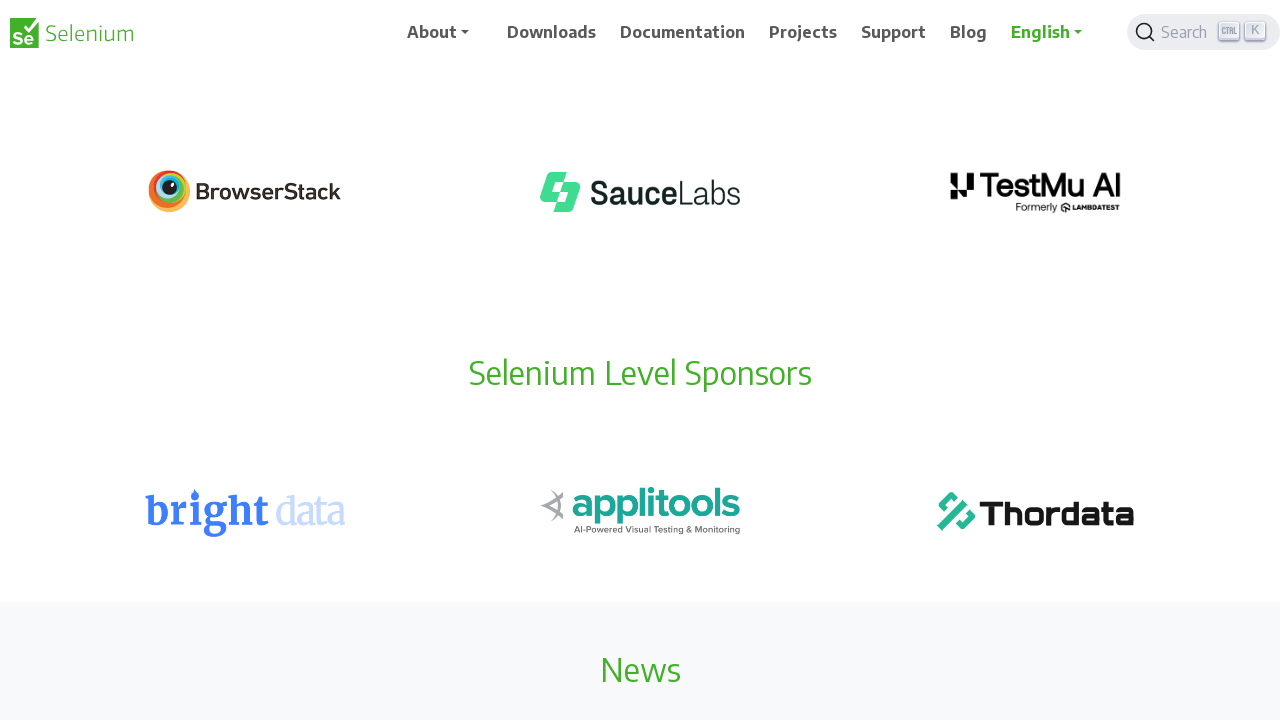

Scrolled down 500 pixels (increment 3 of 3)
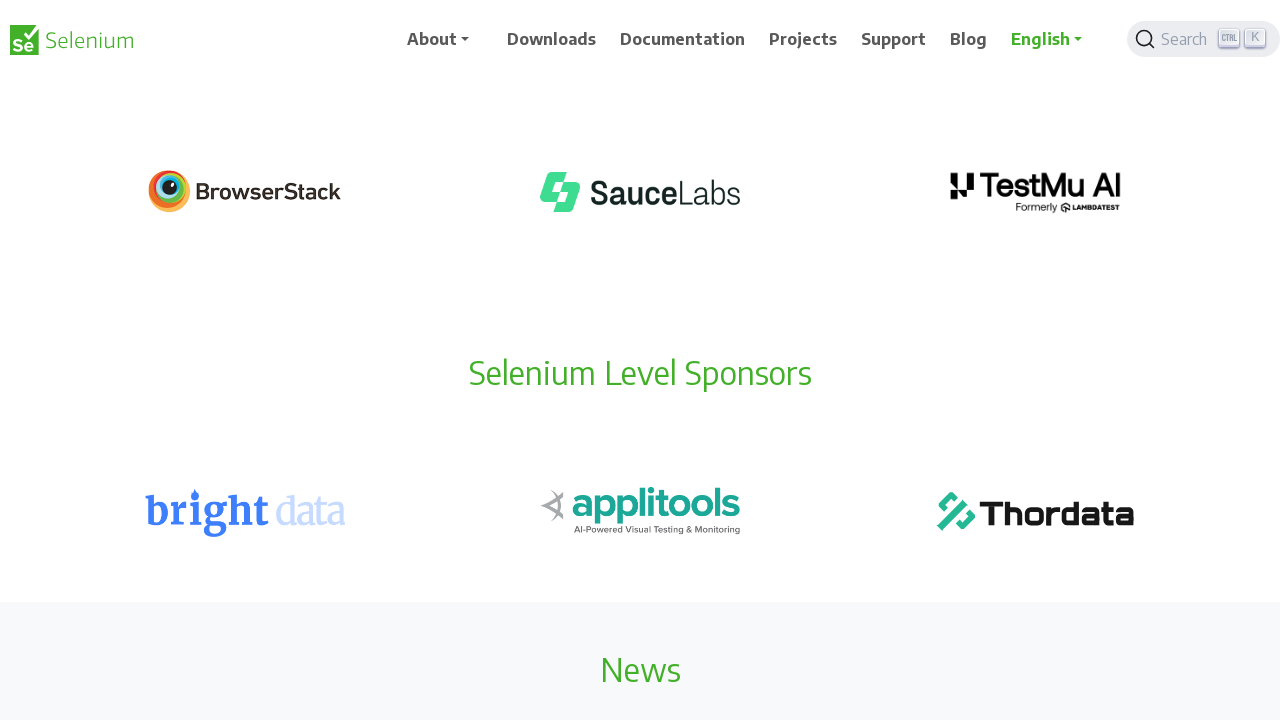

Waited 500ms after scrolling
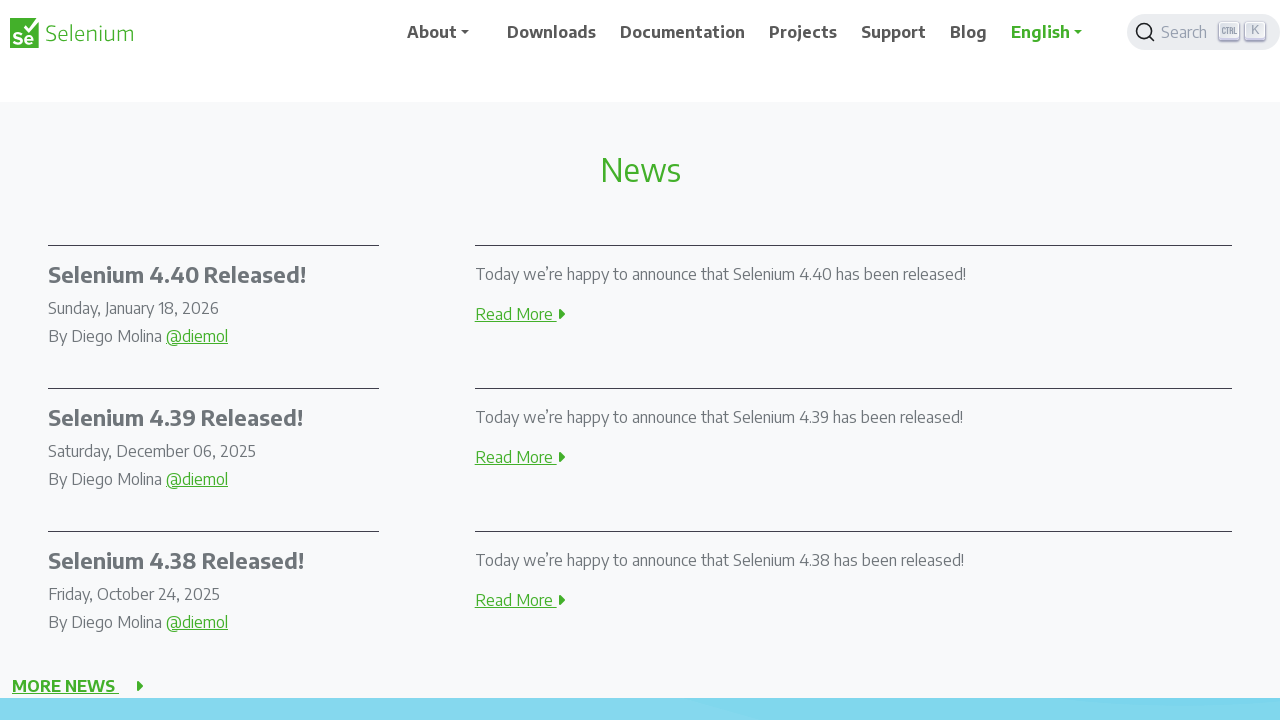

Scrolled back up 500 pixels
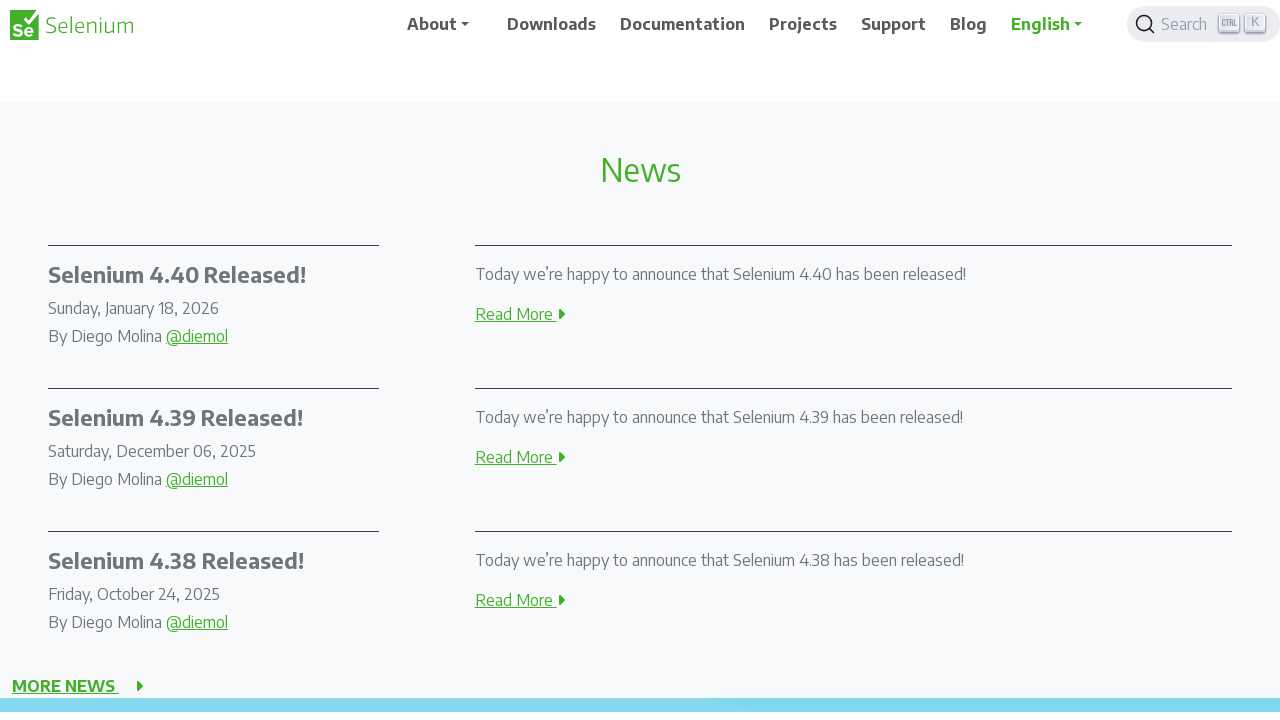

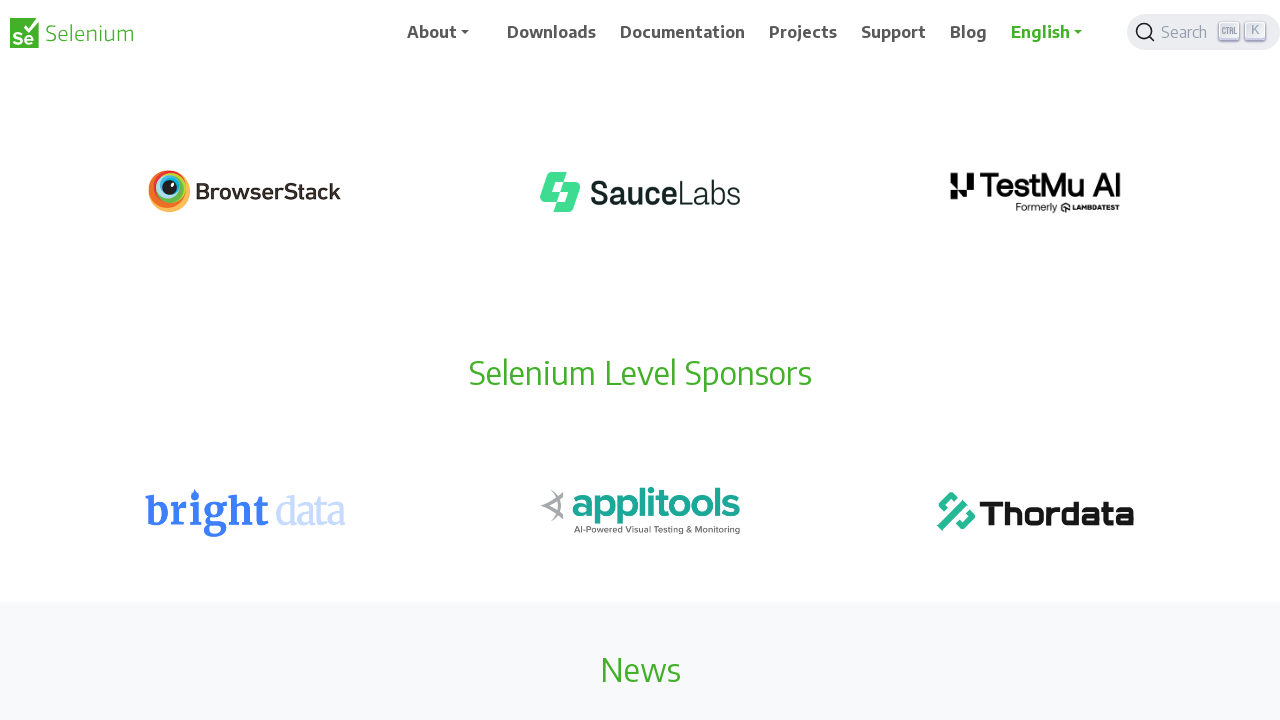